Navigates to the Rahul Shetty Academy website and verifies the page loads by checking the title

Starting URL: https://rahulshettyacademy.com

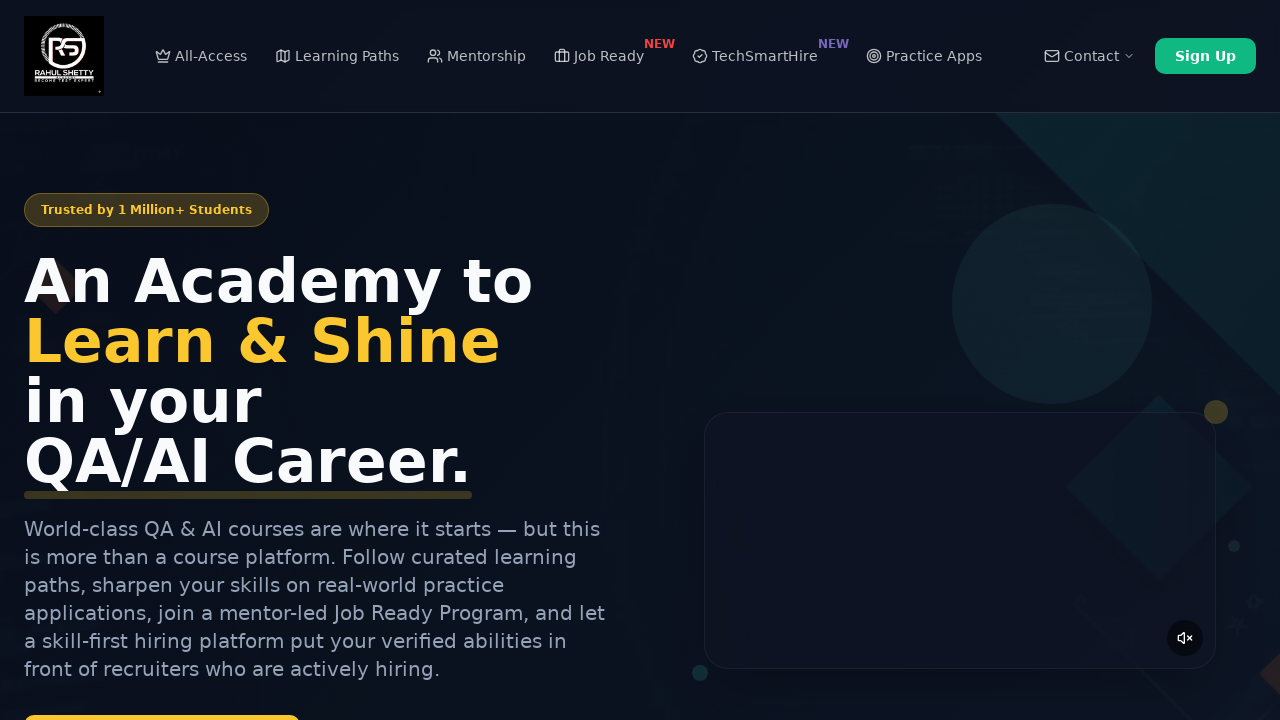

Retrieved page title from Rahul Shetty Academy website
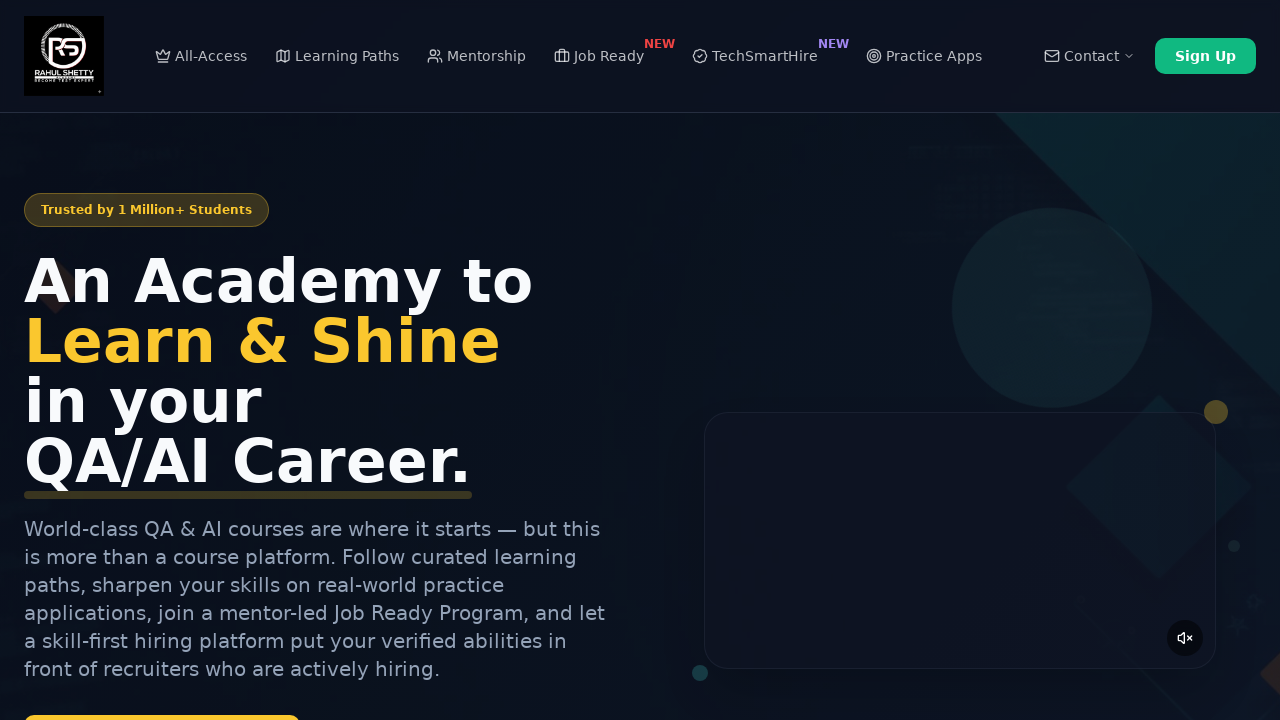

Printed page title to console
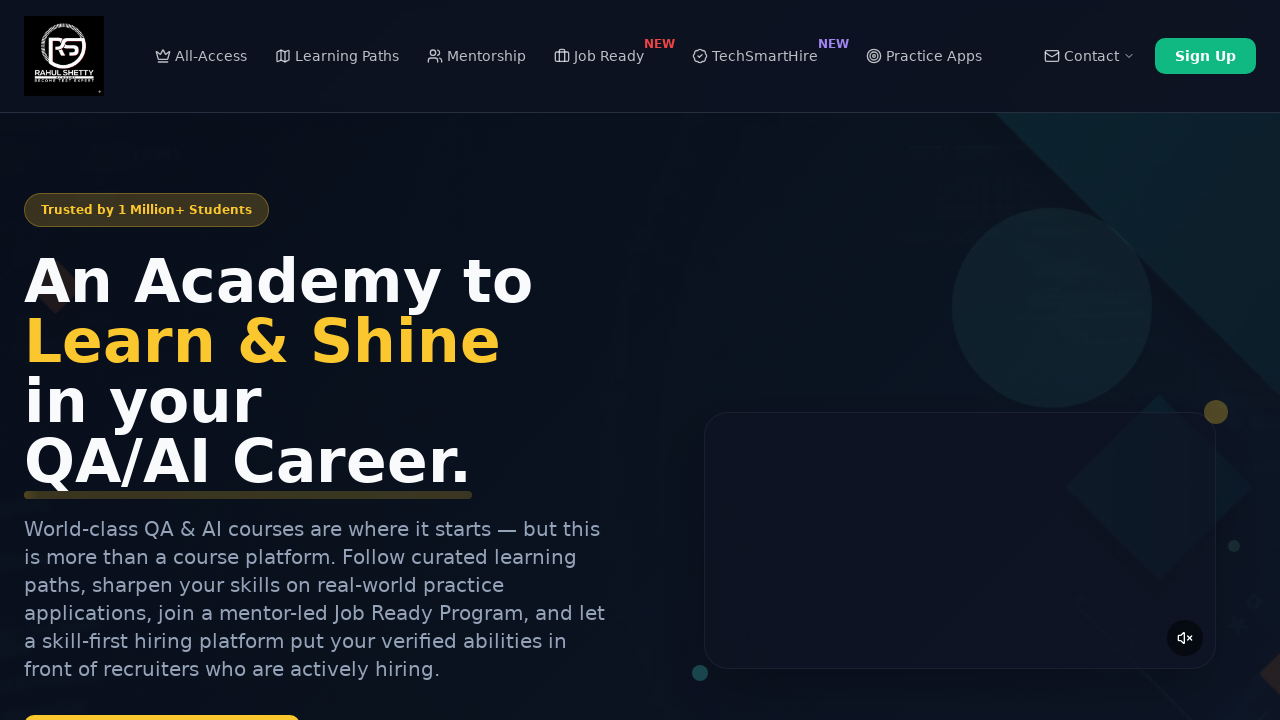

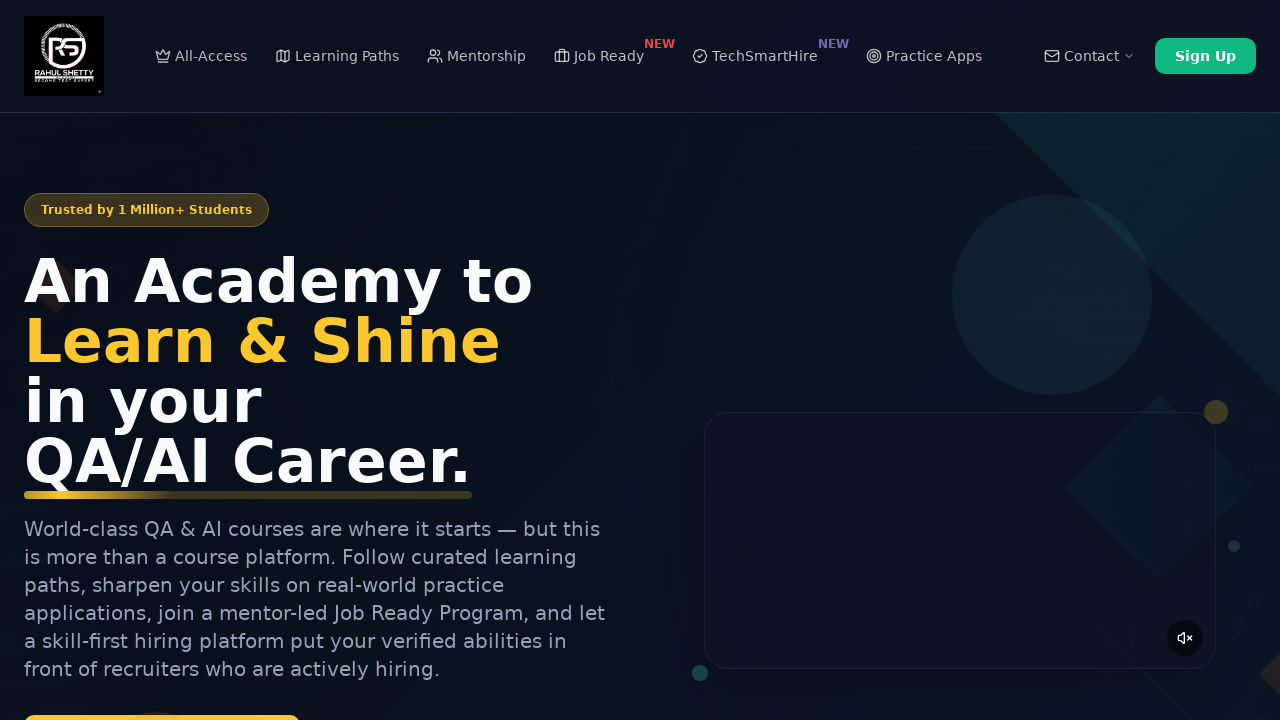